Tests drag and drop functionality on jQuery UI slider by dragging the slider handle horizontally

Starting URL: https://jqueryui.com/resources/demos/slider/default.html

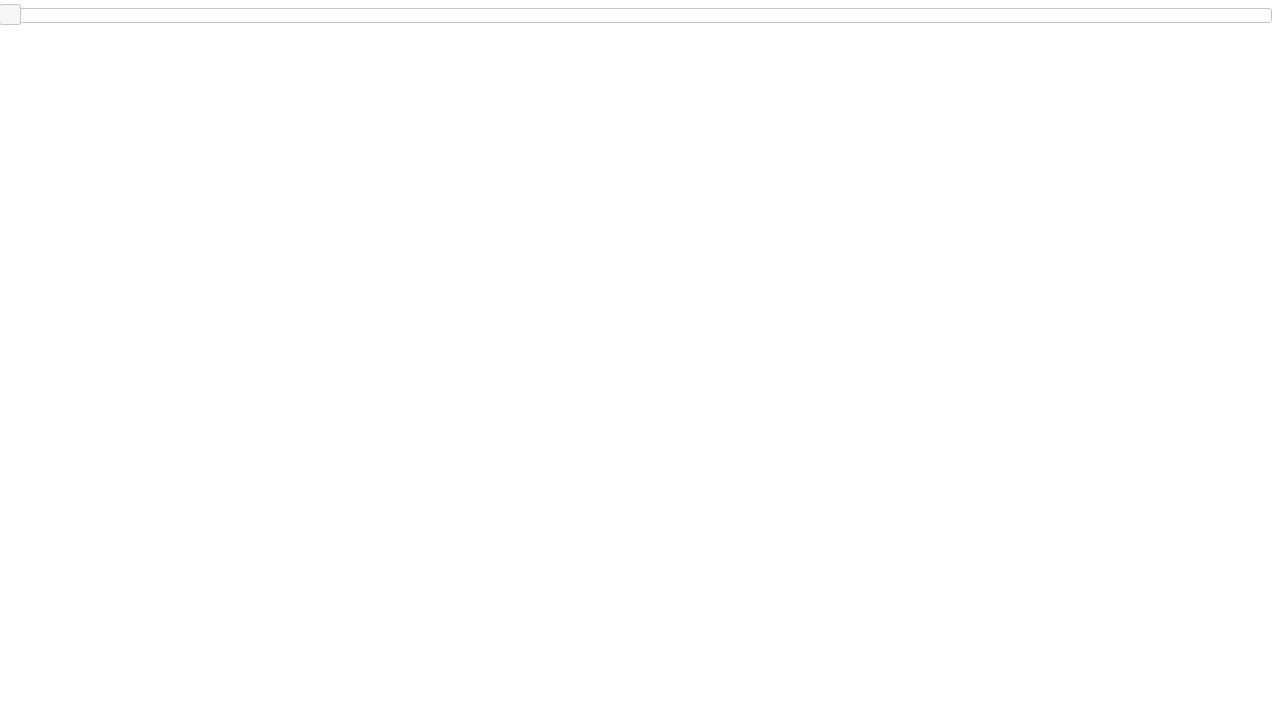

Located the jQuery UI slider handle element
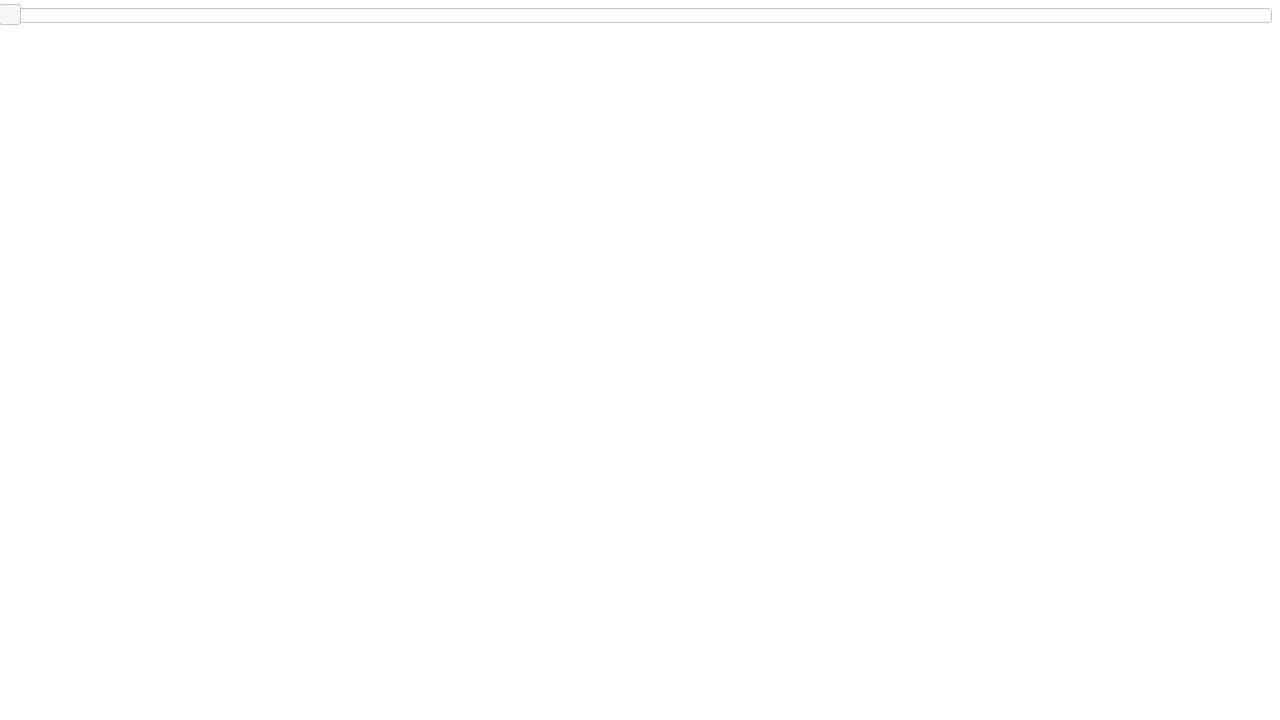

Dragged slider handle 100 pixels to the right at (100, 5)
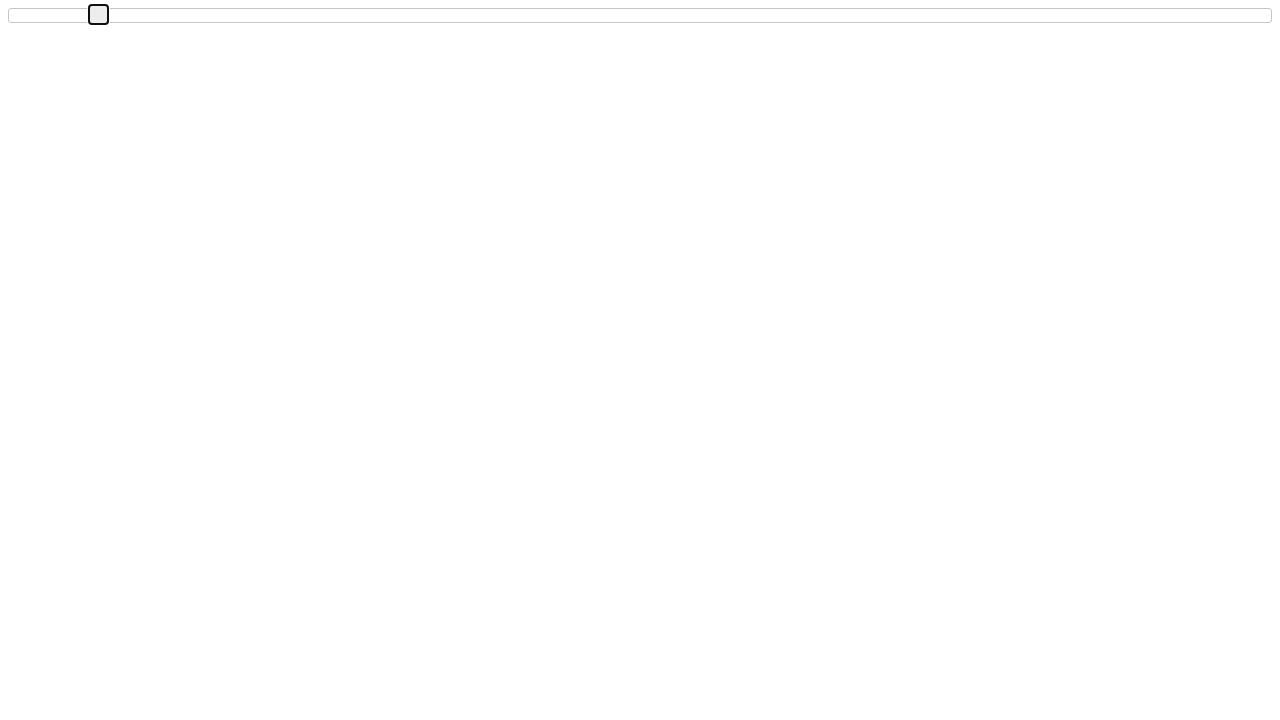

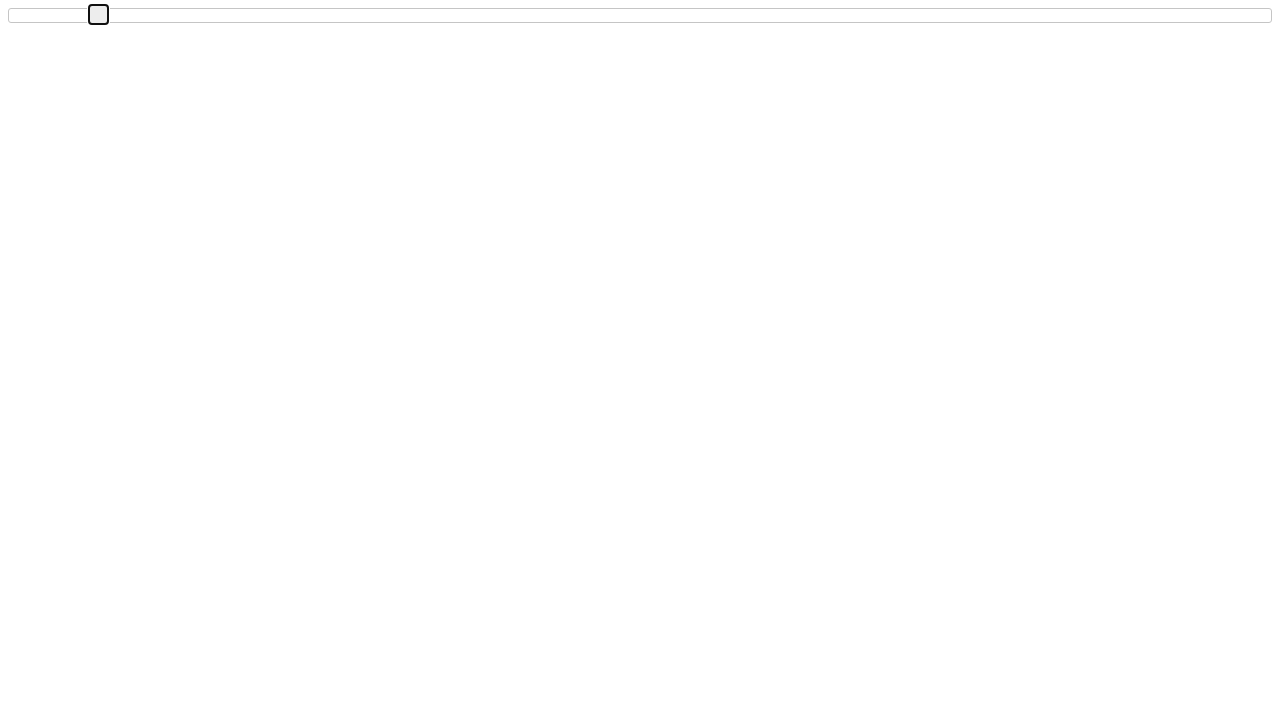